Tests basic browser navigation functionality by visiting Rediff, clicking the Sign in link, navigating back, and refreshing the page.

Starting URL: http://rediff.com

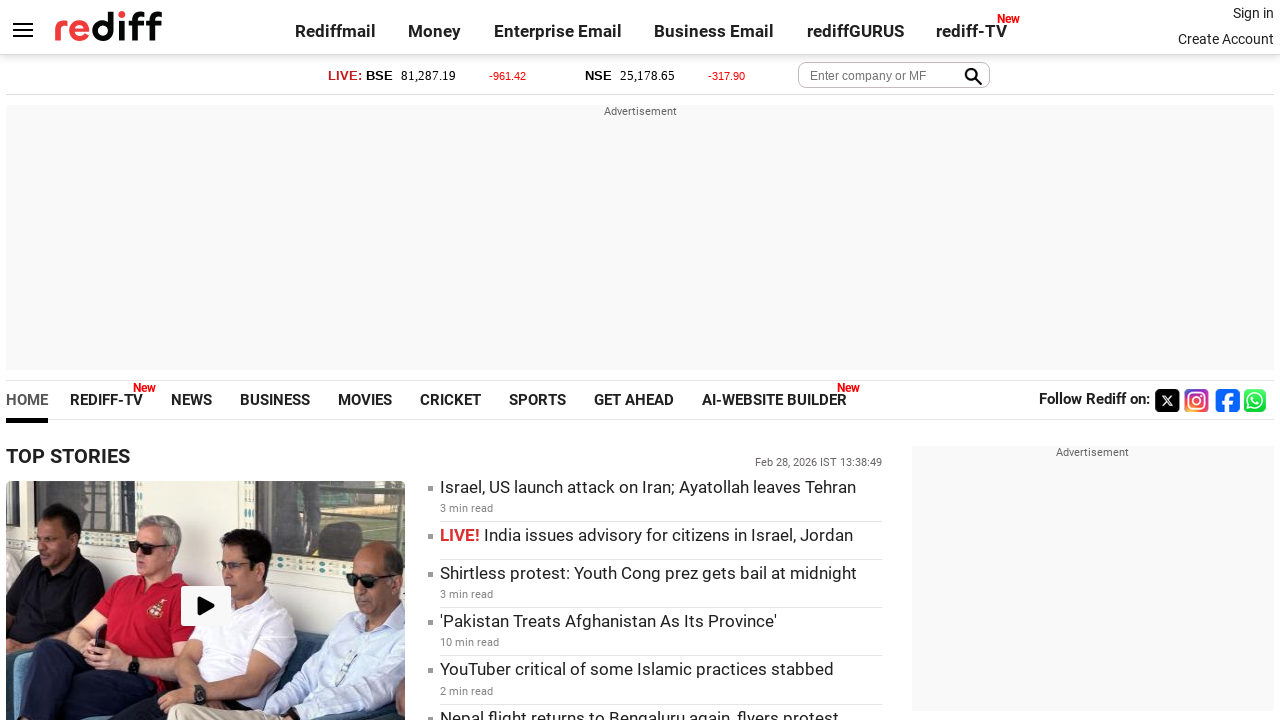

Navigated to http://rediff.com
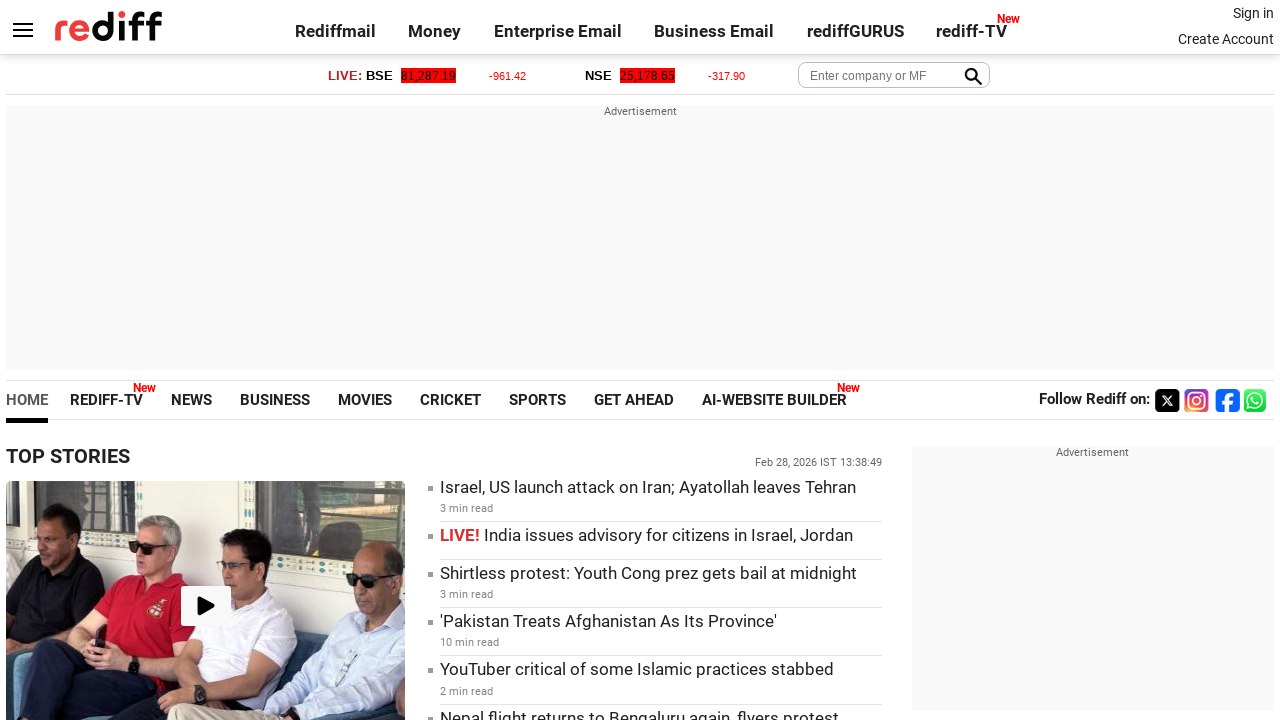

Clicked the Sign in link at (1253, 13) on text=Sign in
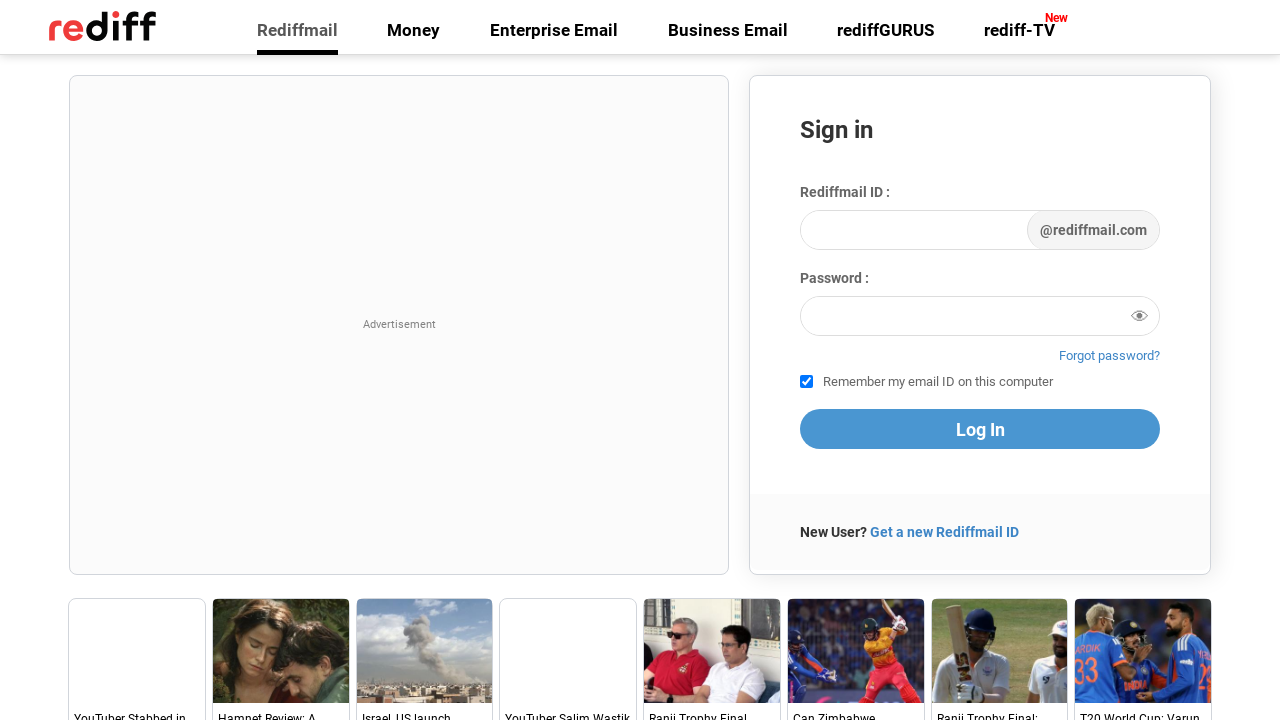

Navigated back to previous page
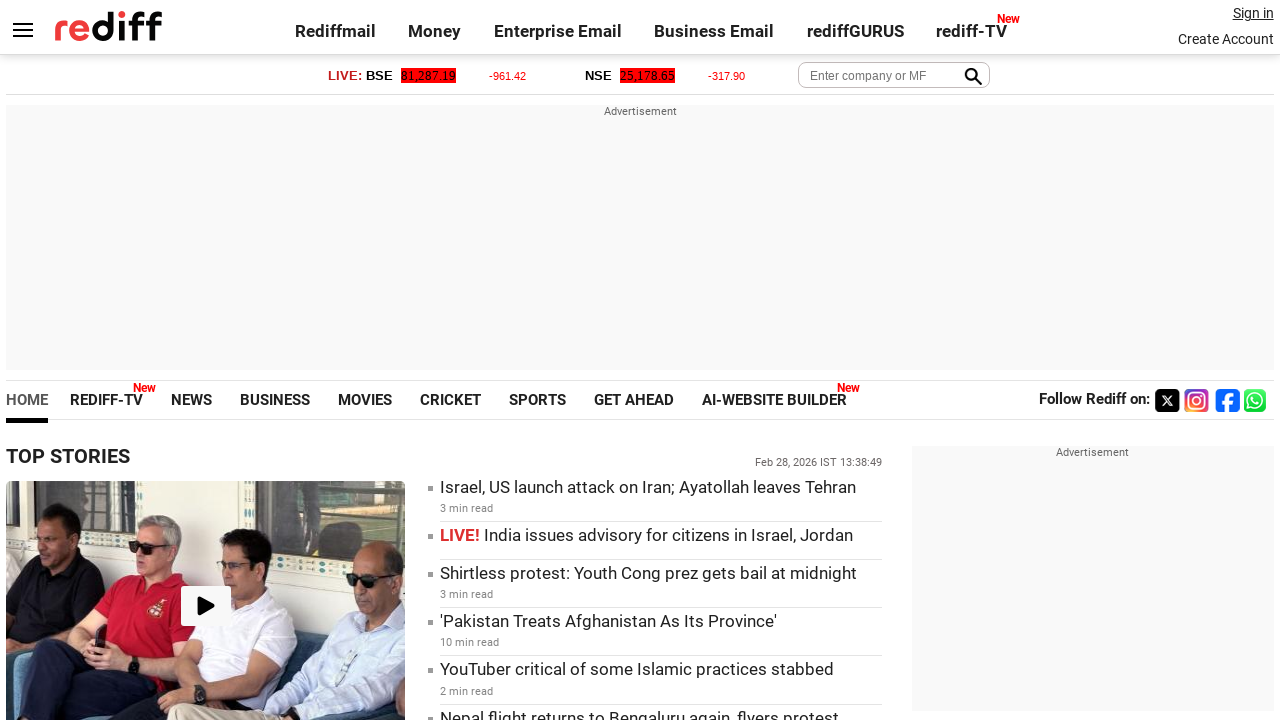

Refreshed the page
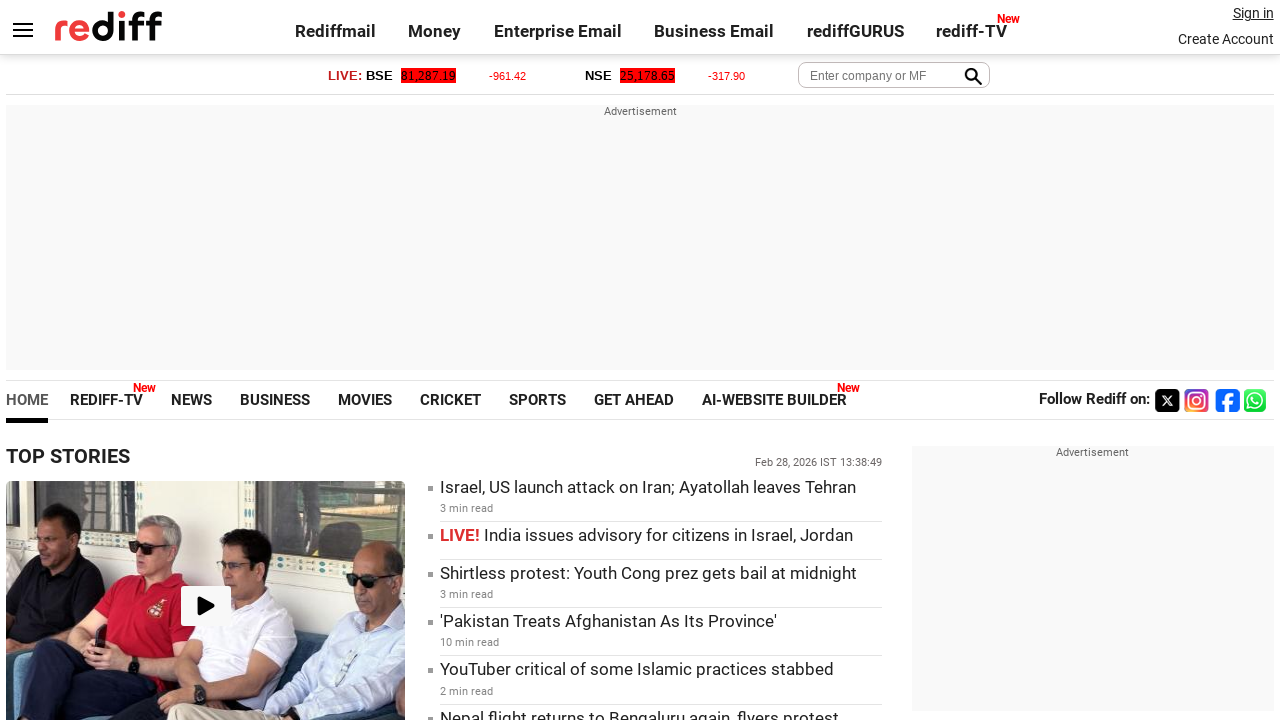

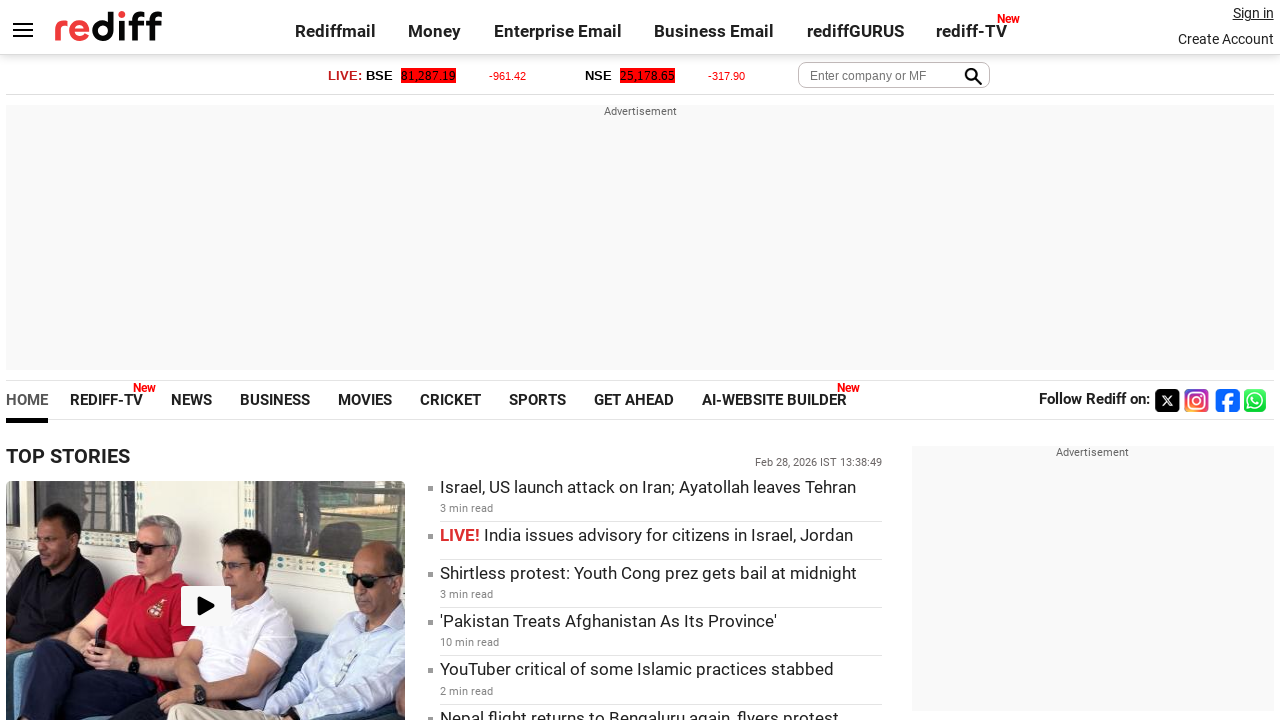